Tests form submission on a page with dynamically generated class attributes by filling username and password fields and verifying the confirmation message

Starting URL: https://v1.training-support.net/selenium/dynamic-attributes

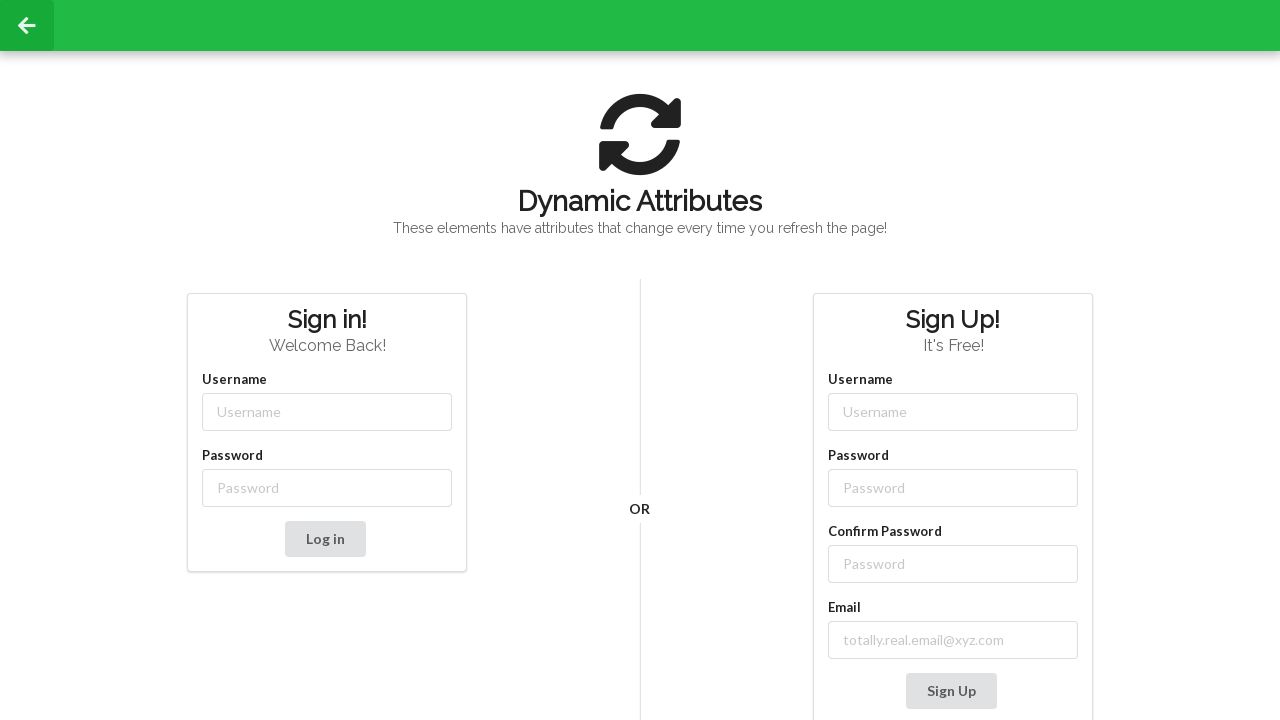

Filled username field with 'admin' using partial class match on input[class*='username-']
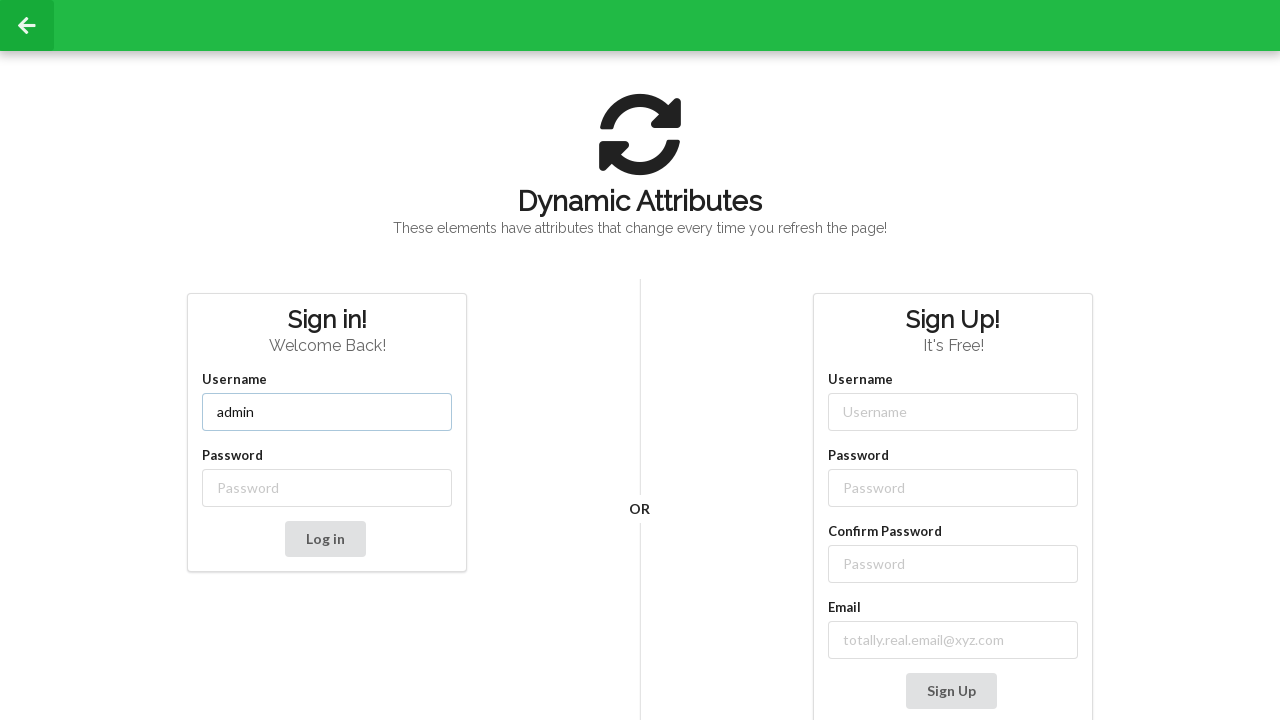

Filled password field with 'password' using class prefix match on input[class^='password-']
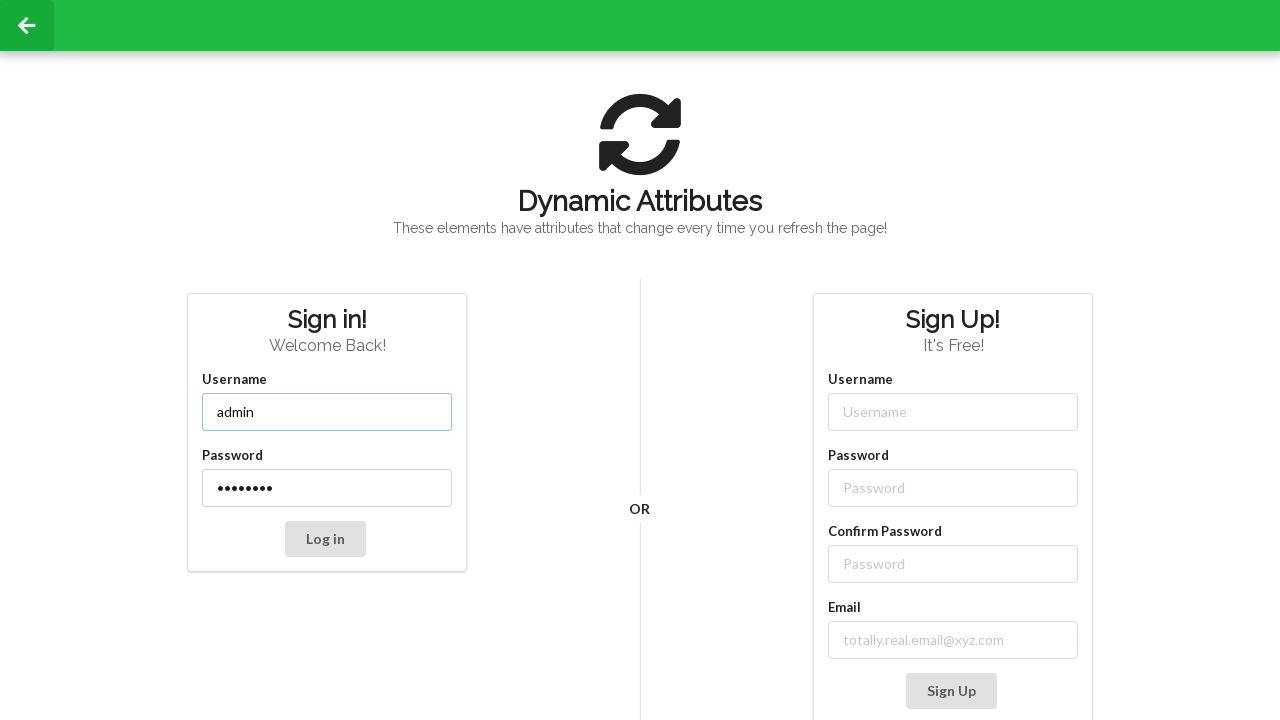

Clicked submit button to submit the form at (325, 539) on button[type='submit']
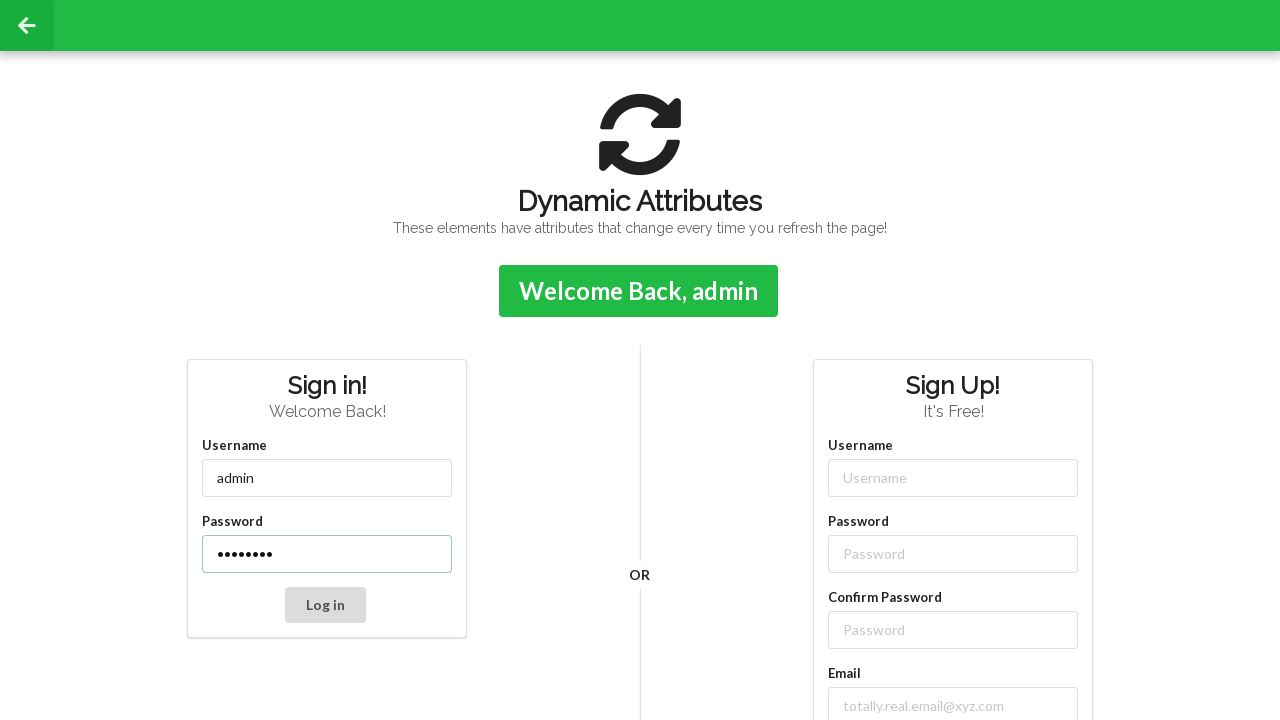

Confirmation message appeared on the page
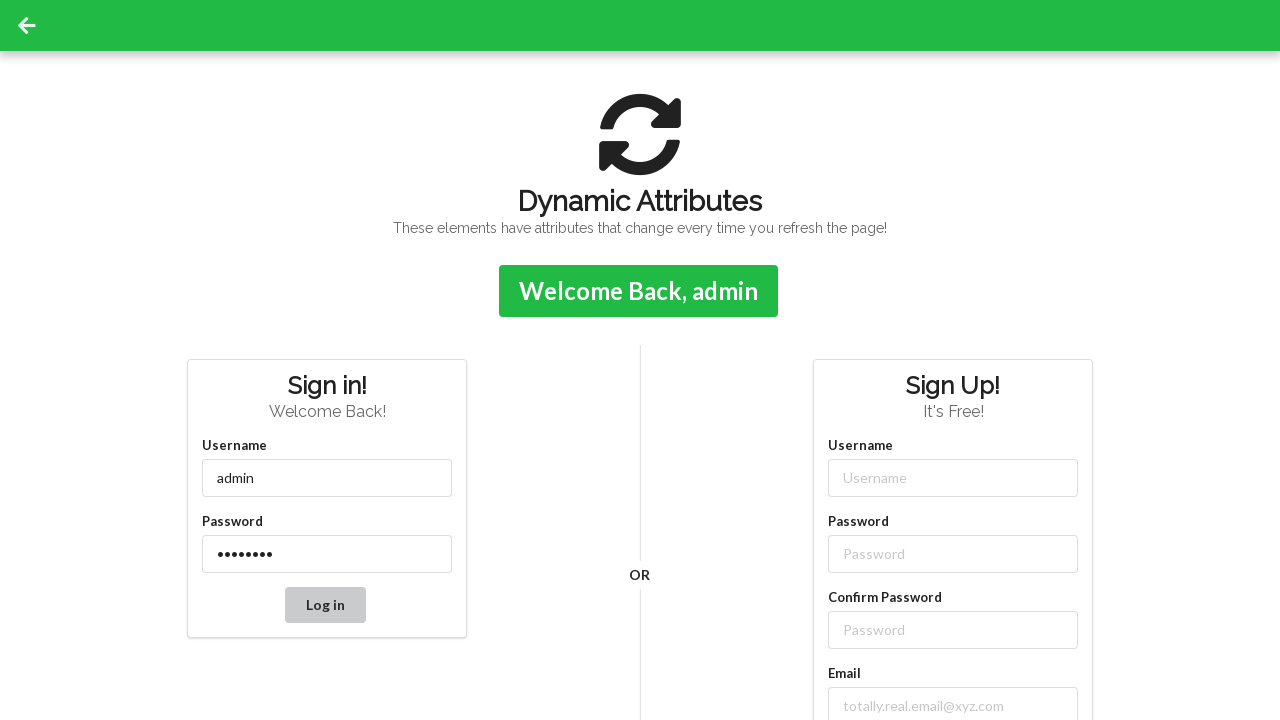

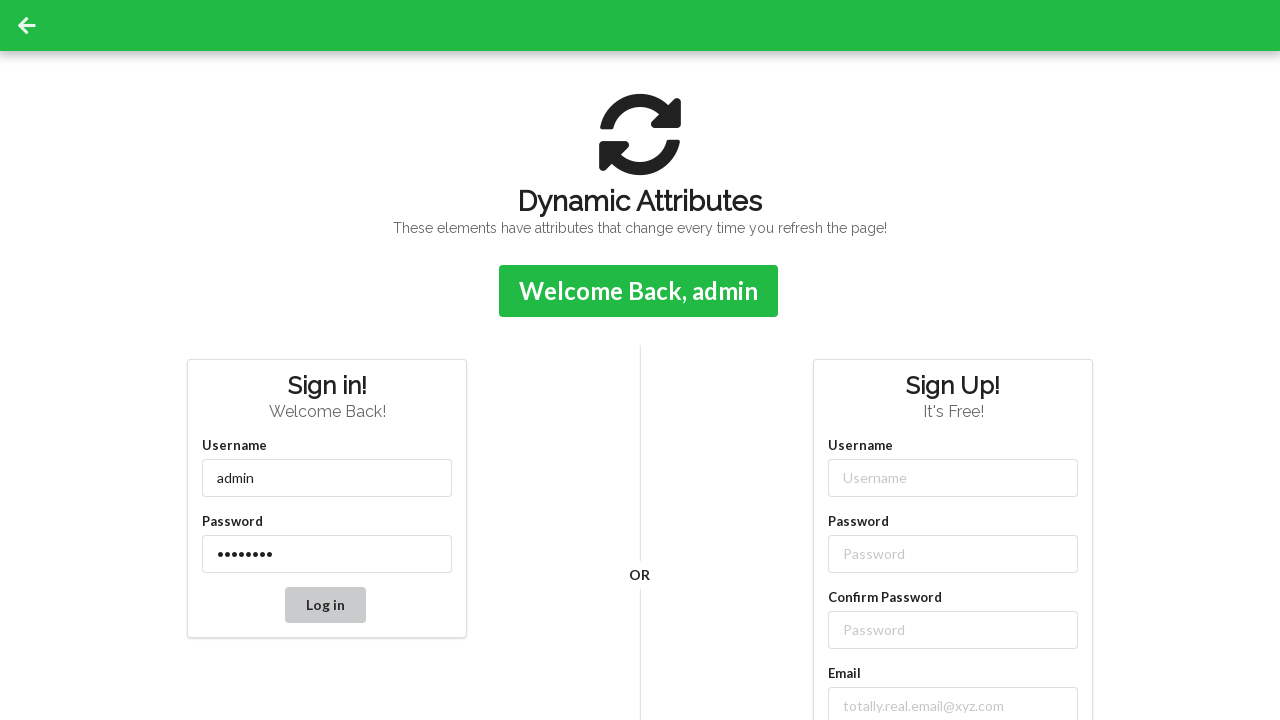